Navigates to the omayo blogspot page and clicks on a link element with id 'link1'

Starting URL: http://www.omayo.blogspot.com

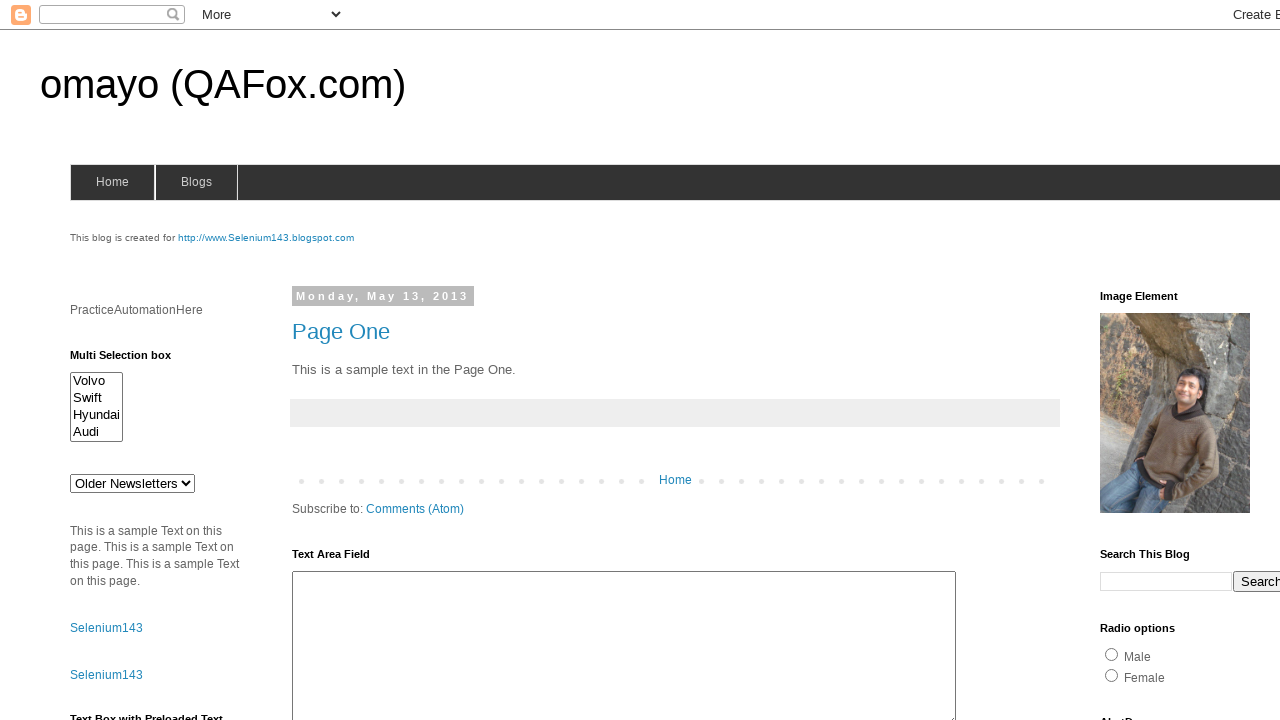

Navigated to omayo blogspot page
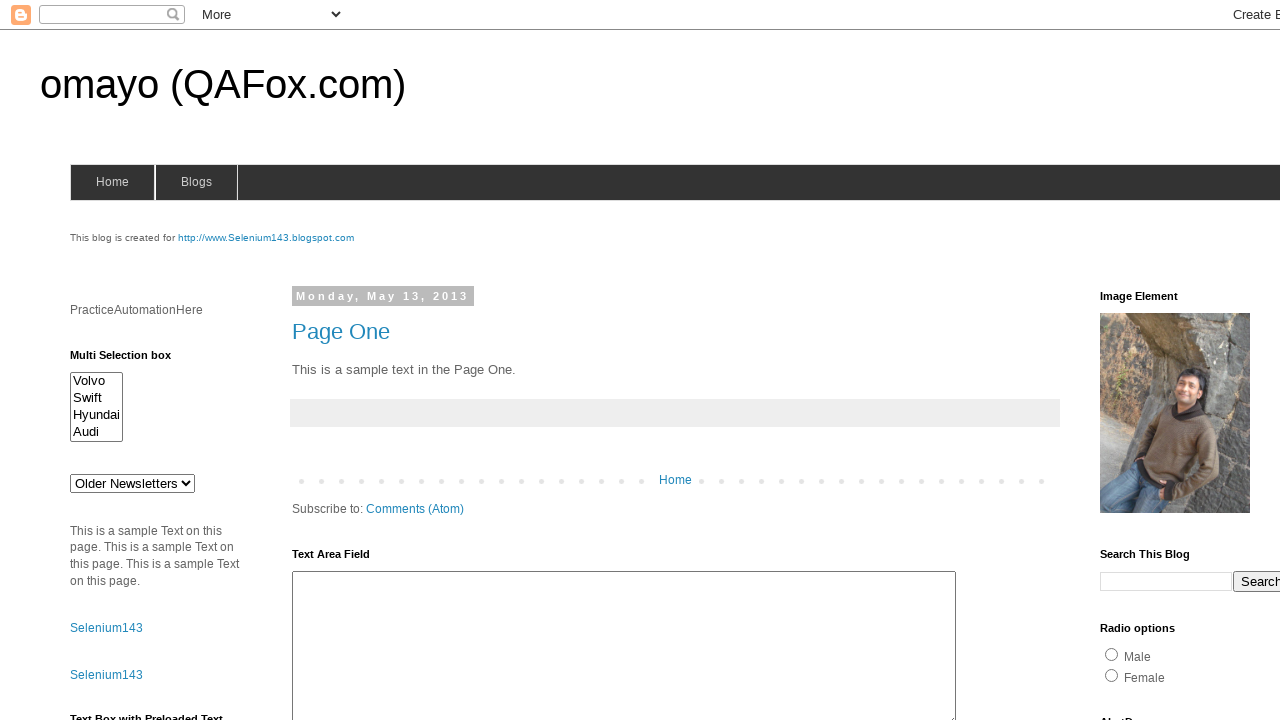

Clicked on link element with id 'link1' at (106, 628) on #link1
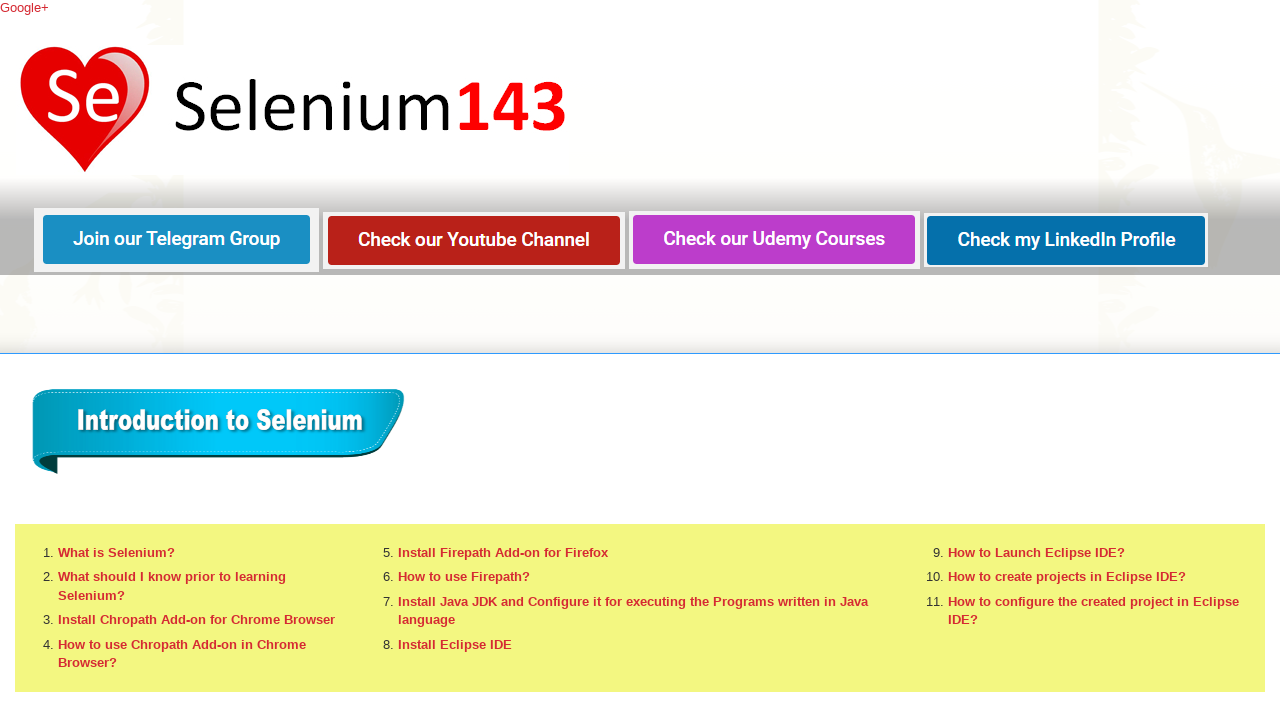

Navigation completed and page loaded
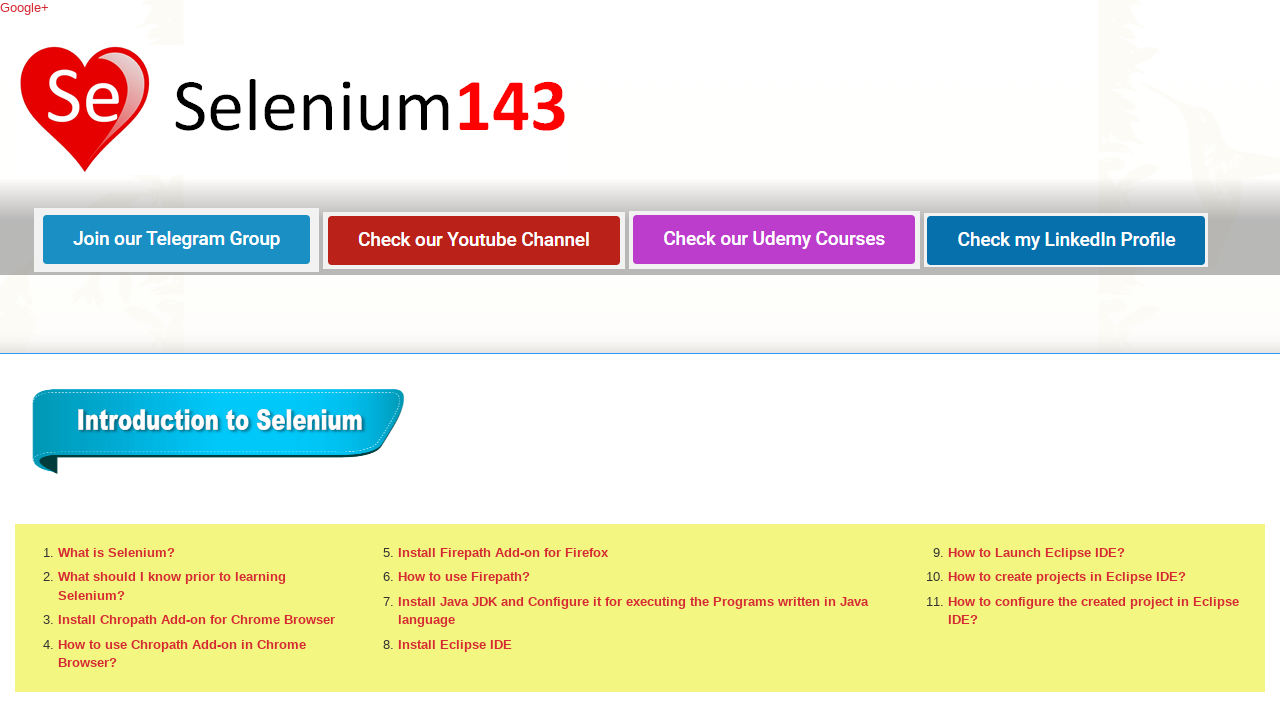

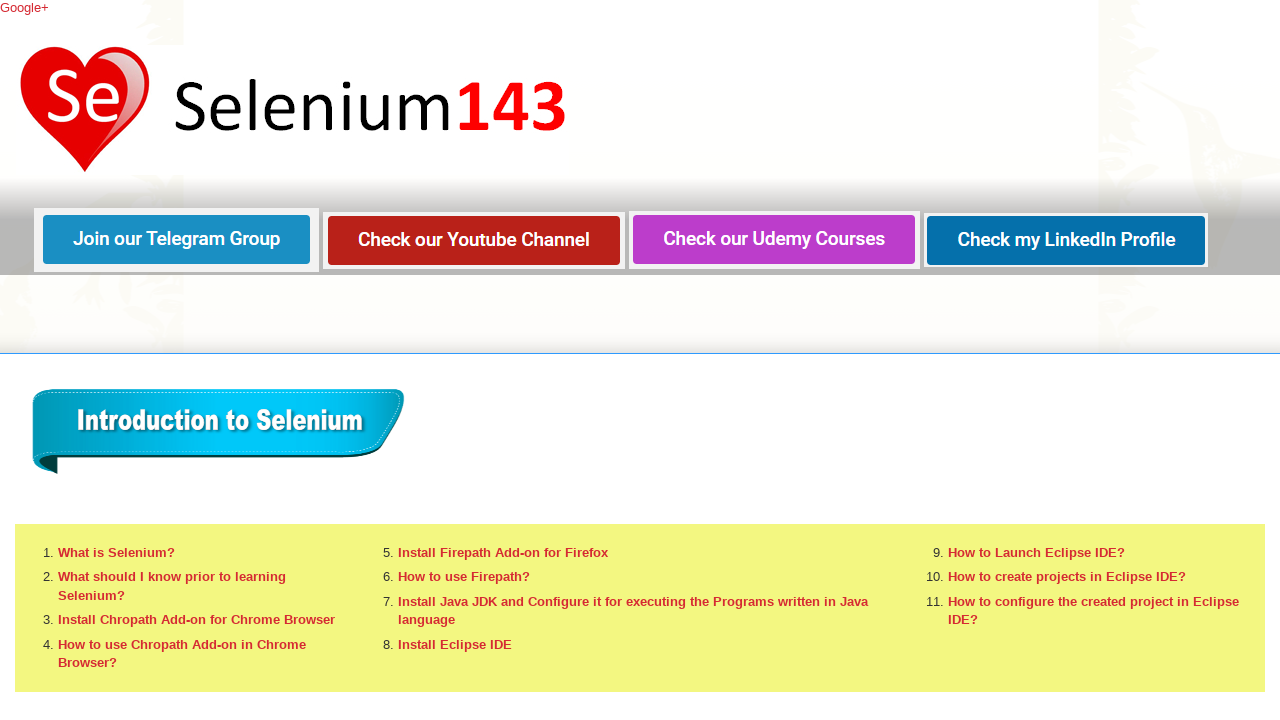